Tests modal popup handling by clicking a launcher button to open a modal, filling in form fields within the modal, and submitting the form to verify success message appears.

Starting URL: https://training-support.net/webelements/popups

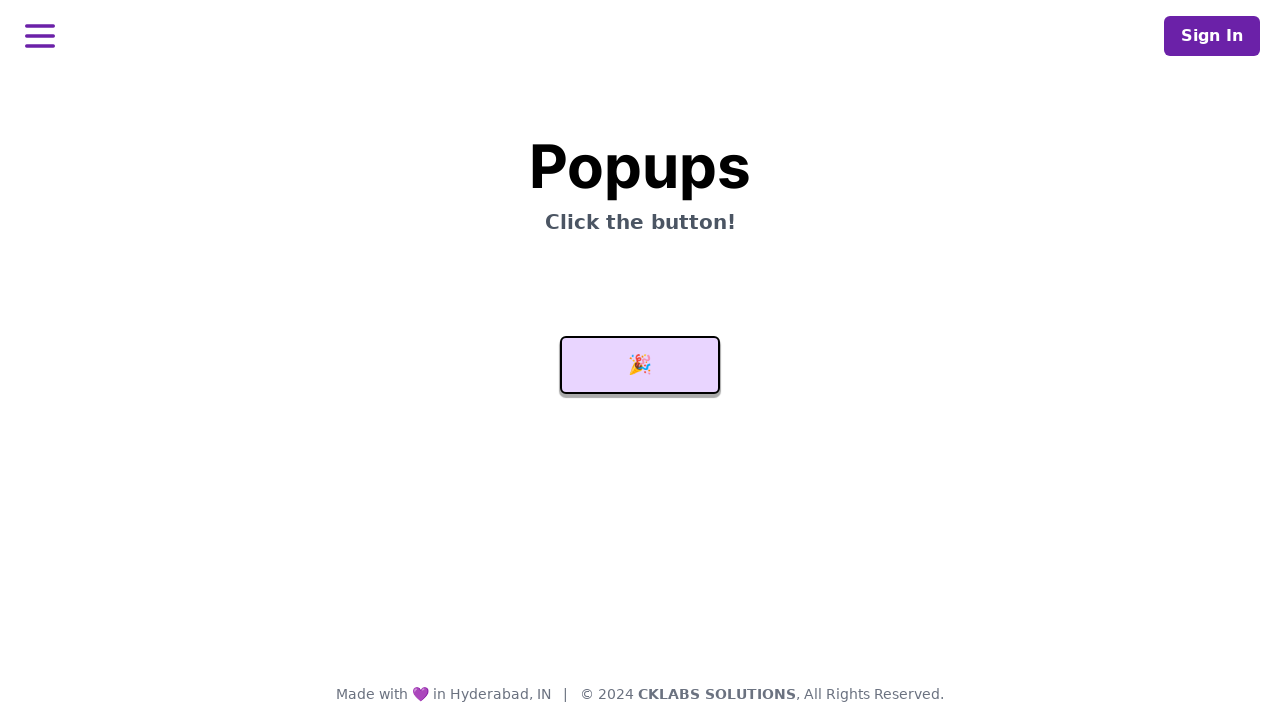

Clicked launcher button to open modal at (640, 365) on #launcher
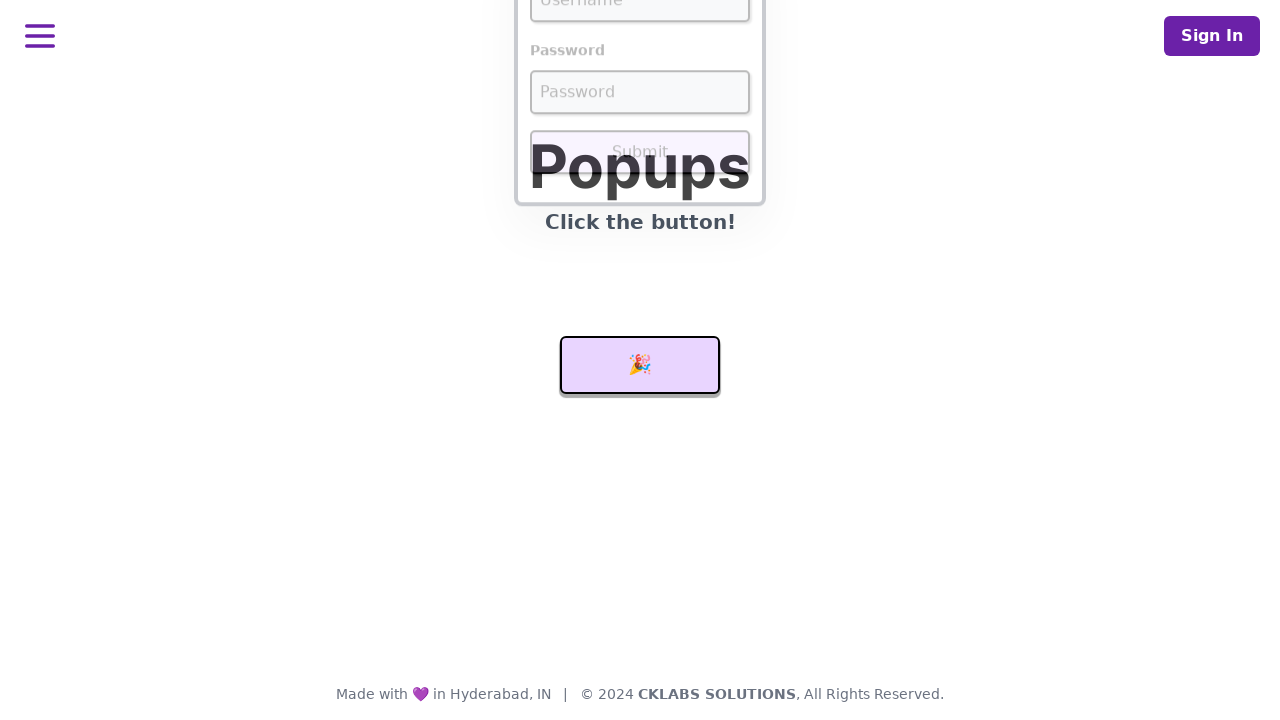

Modal opened and username field became visible
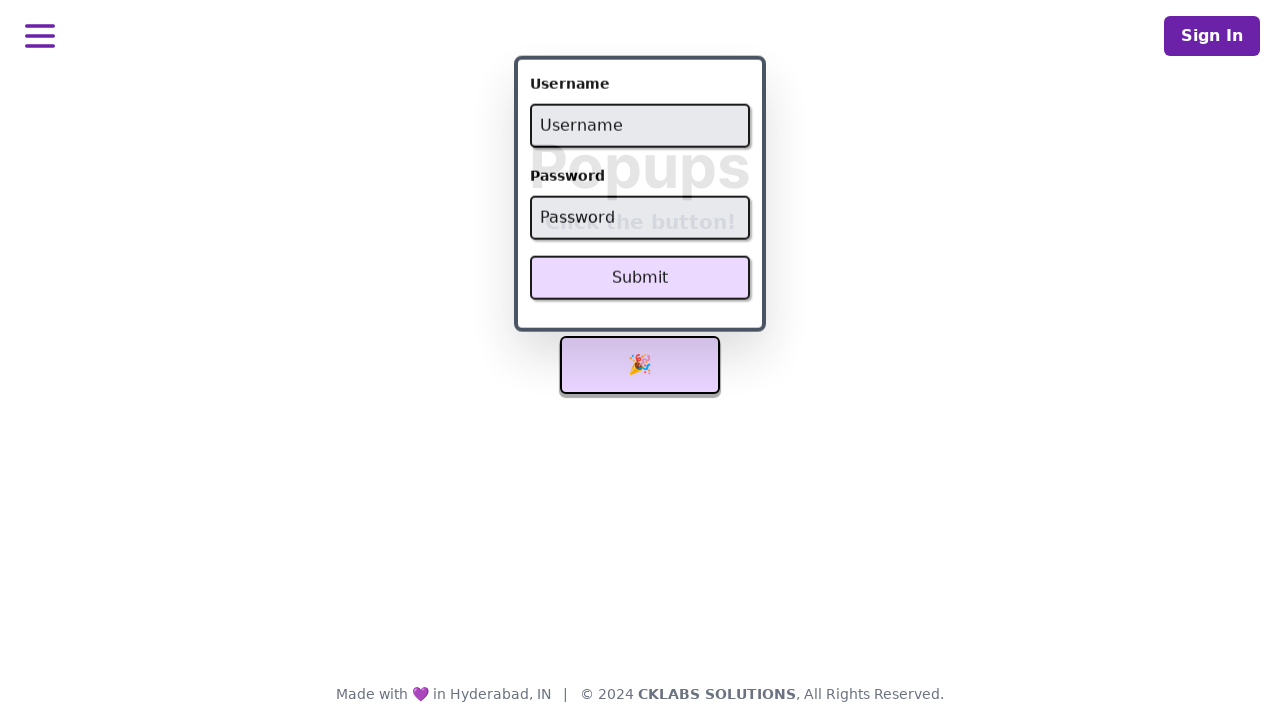

Filled username field with 'admin' on #username
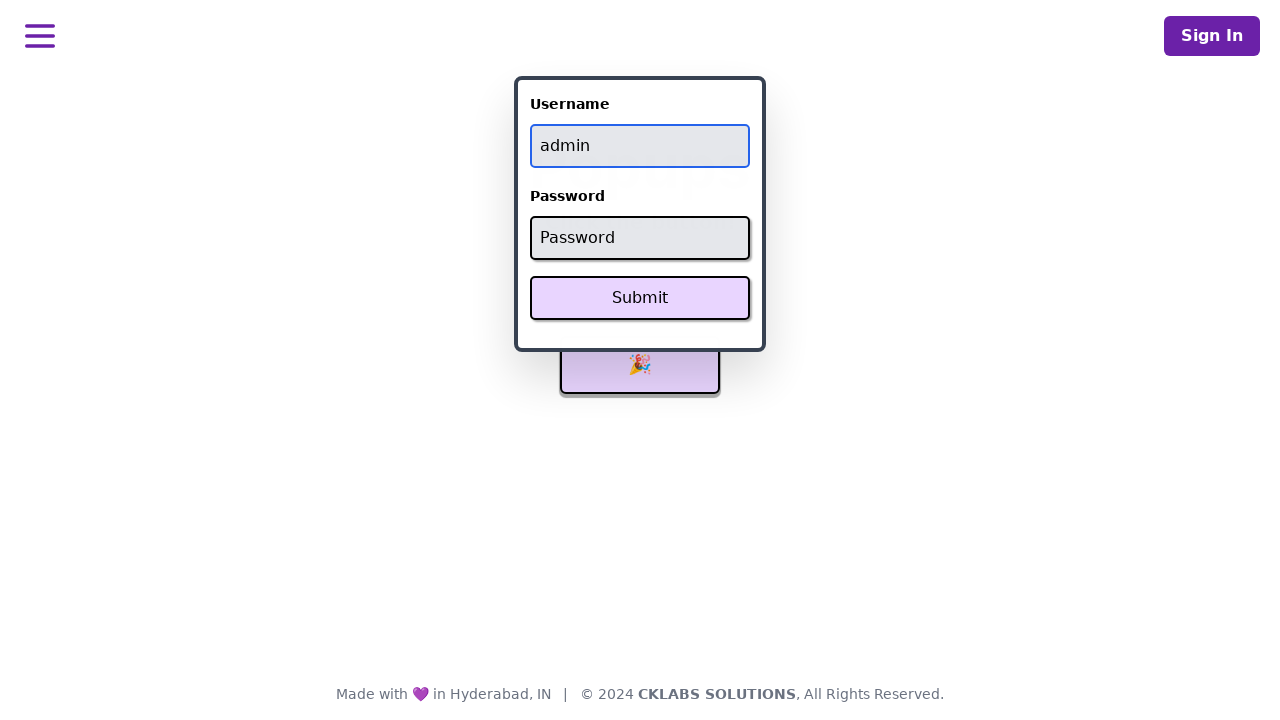

Filled password field with 'password' on #password
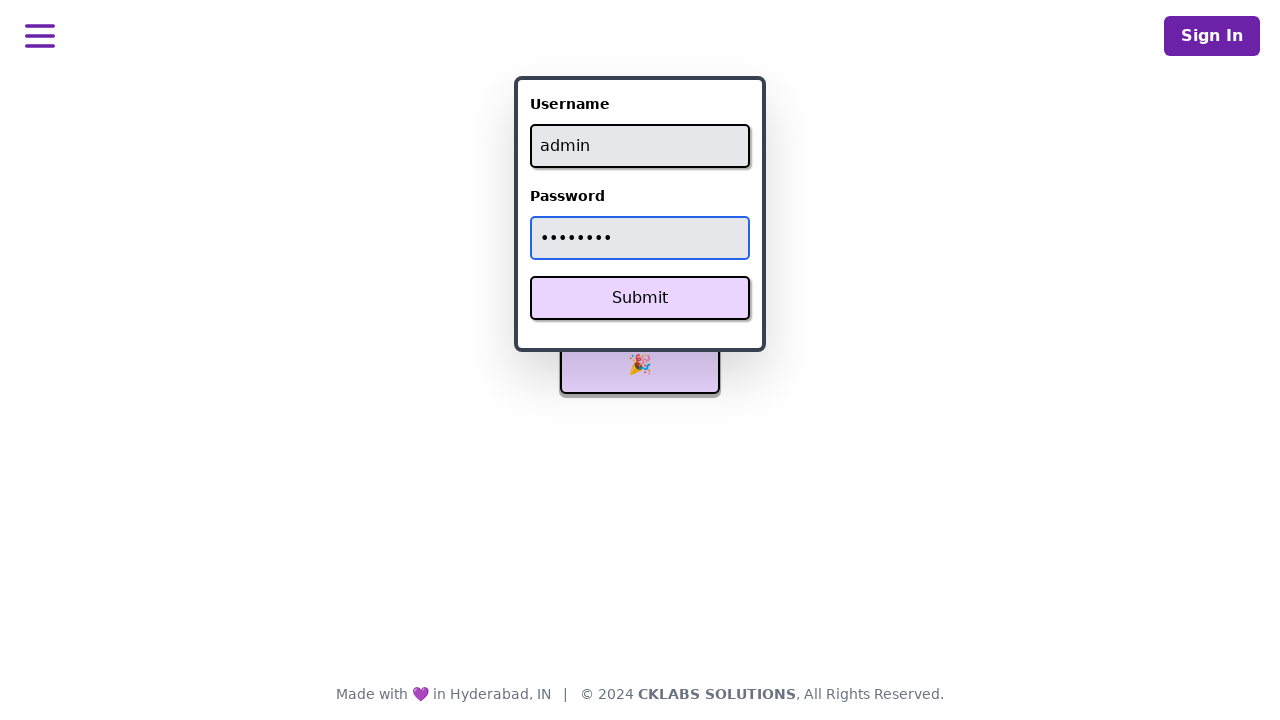

Clicked Submit button to submit the form at (640, 298) on xpath=//button[text()='Submit']
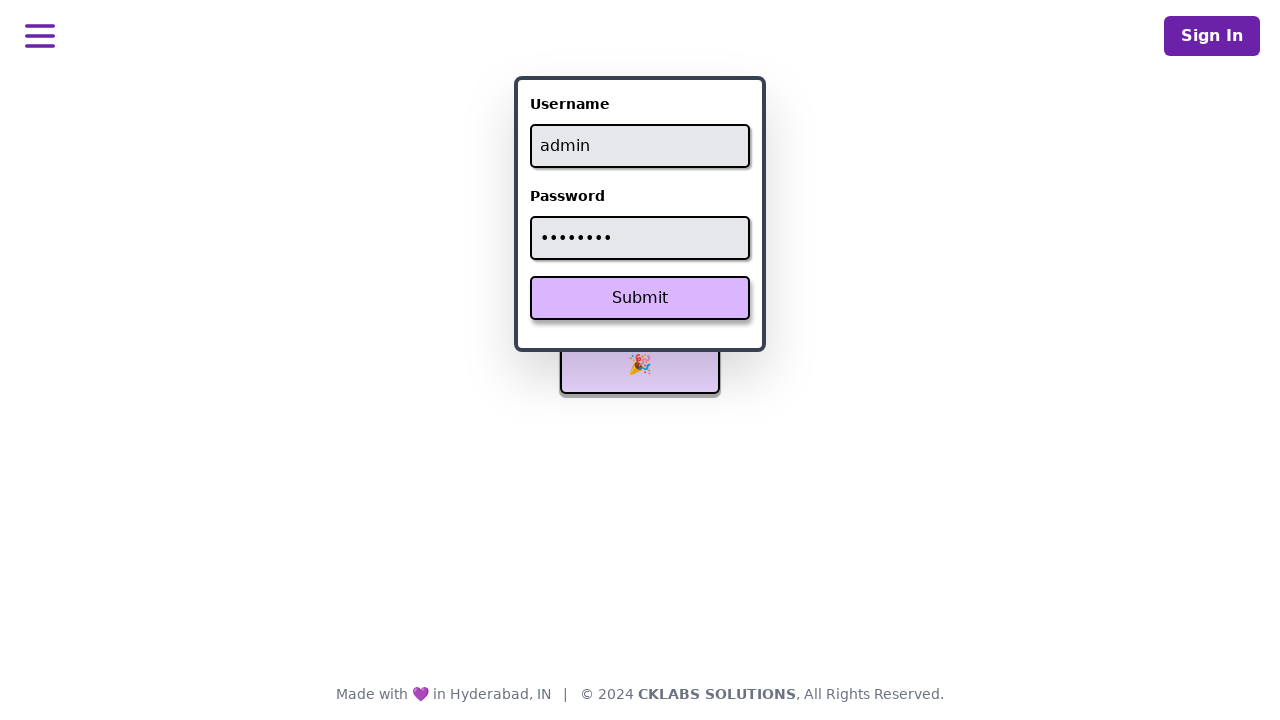

Success message appeared confirming form submission
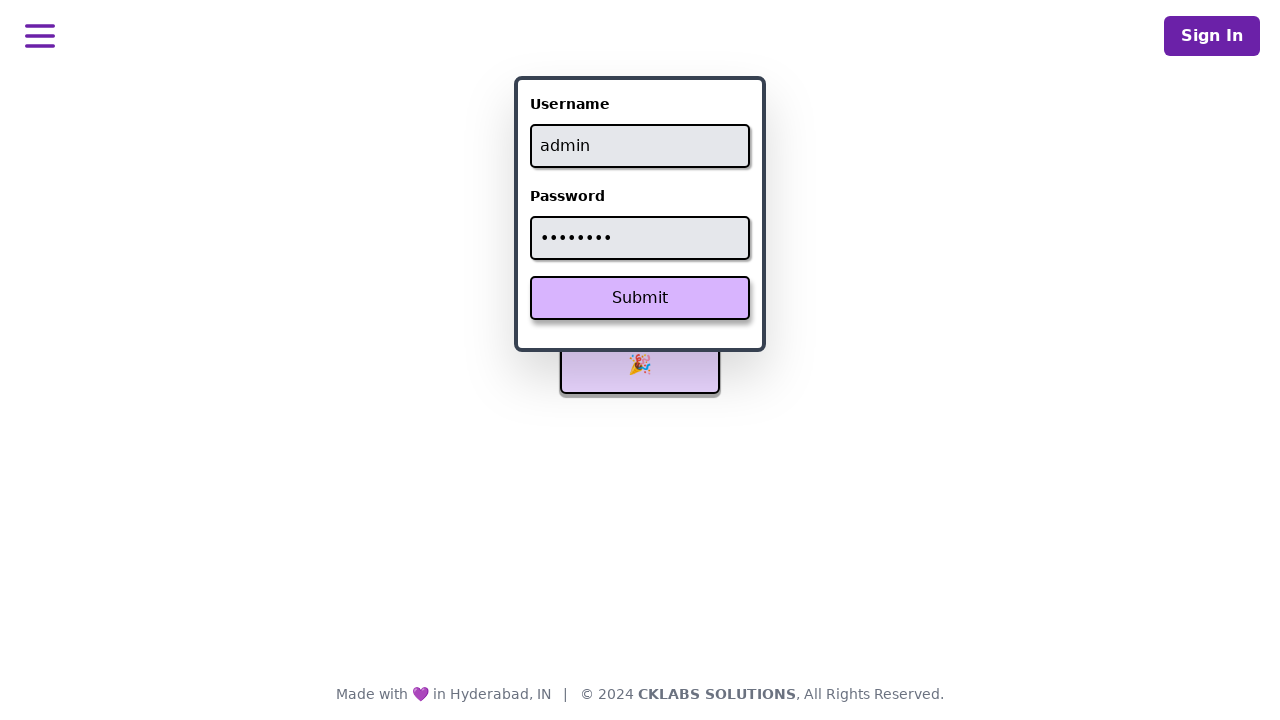

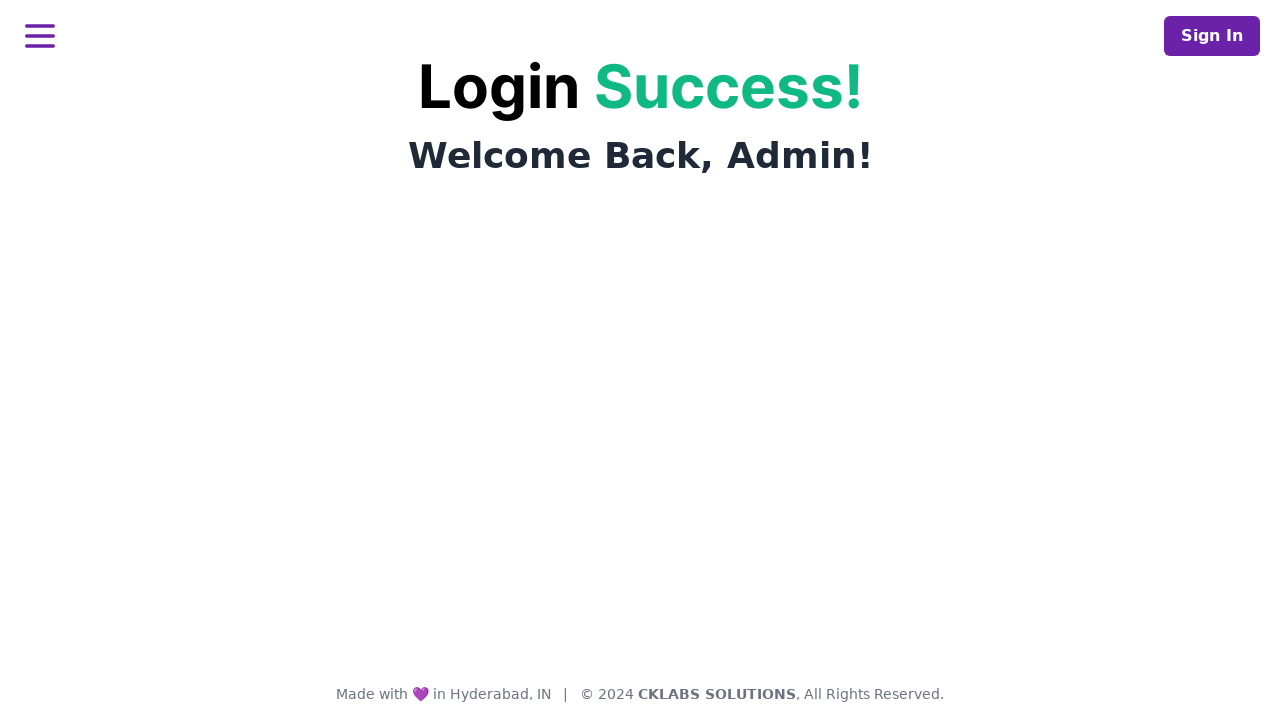